Tests whether the "New customer?" element is displayed on the Flipkart homepage by checking its visibility

Starting URL: https://www.flipkart.com/

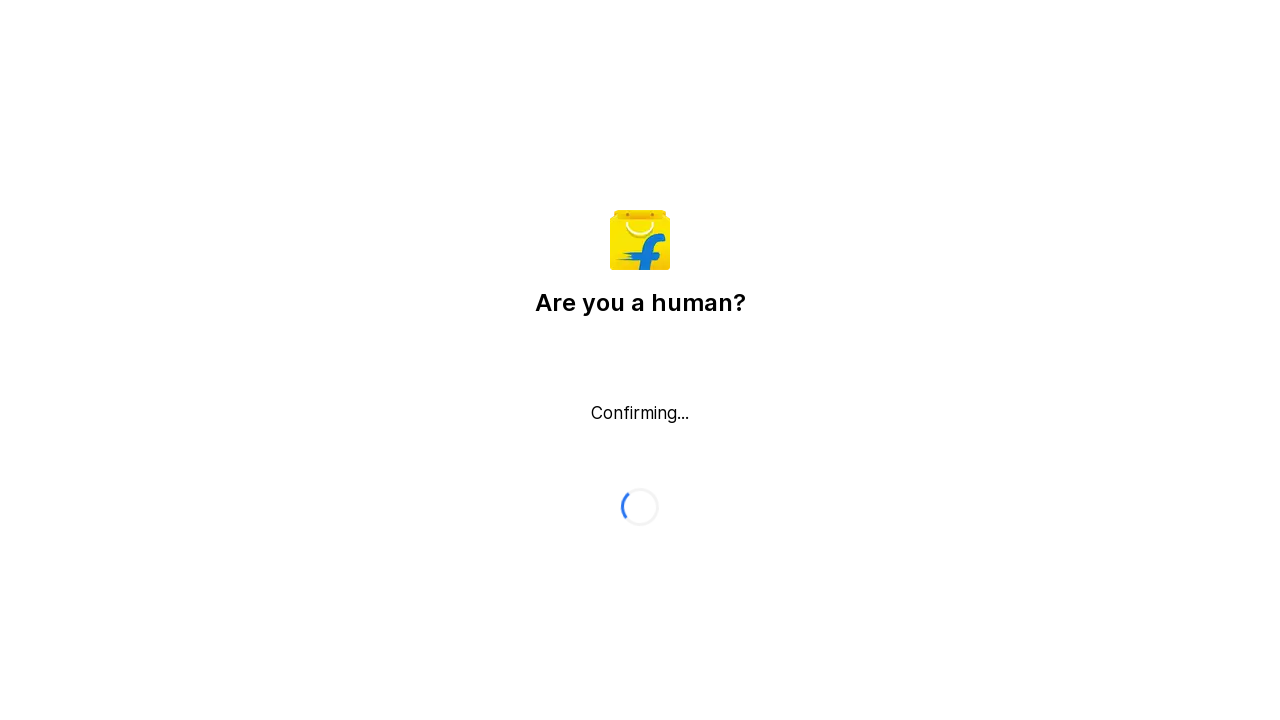

Located the 'New customer?' element on Flipkart homepage
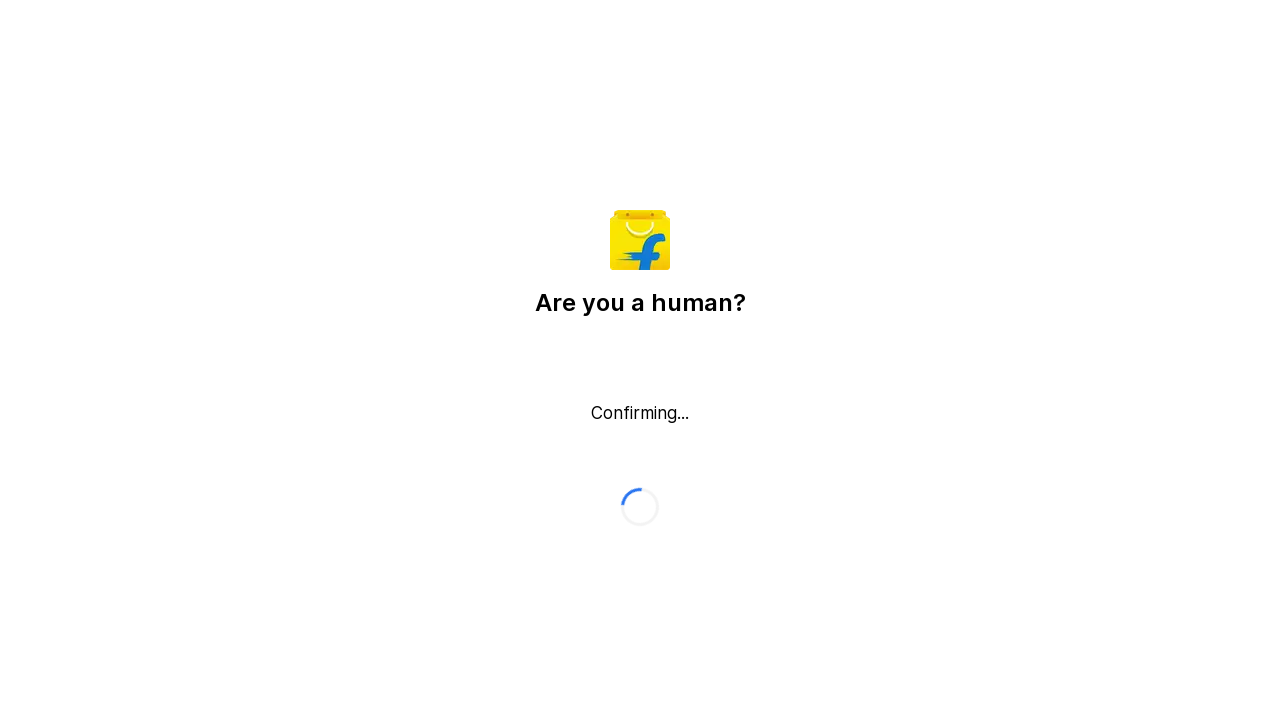

Checked visibility of 'New customer?' element
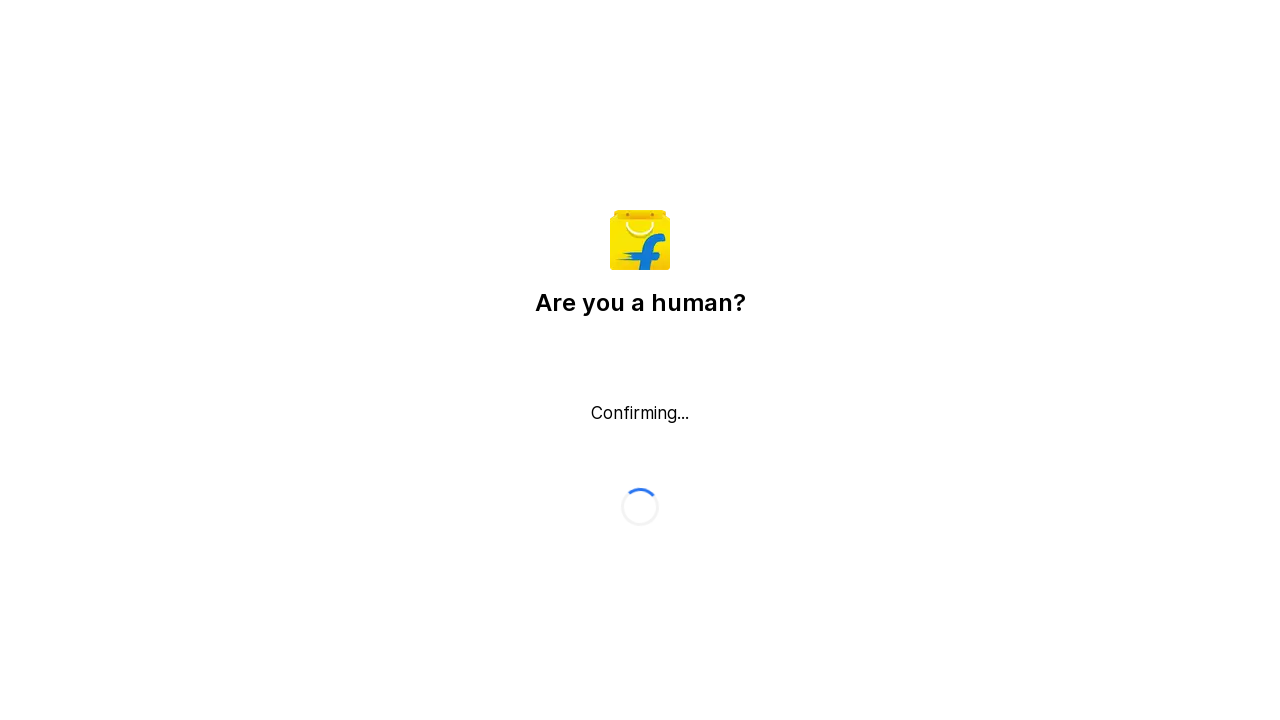

'New customer?' element is not displayed on the page
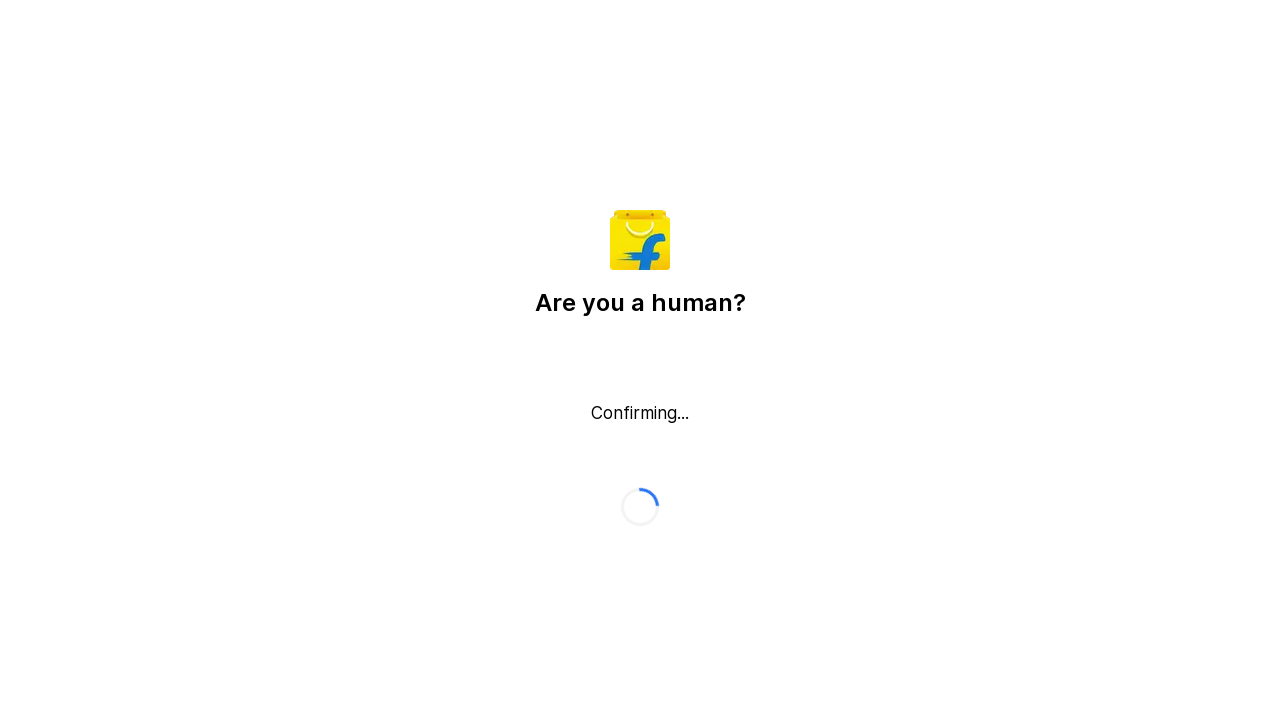

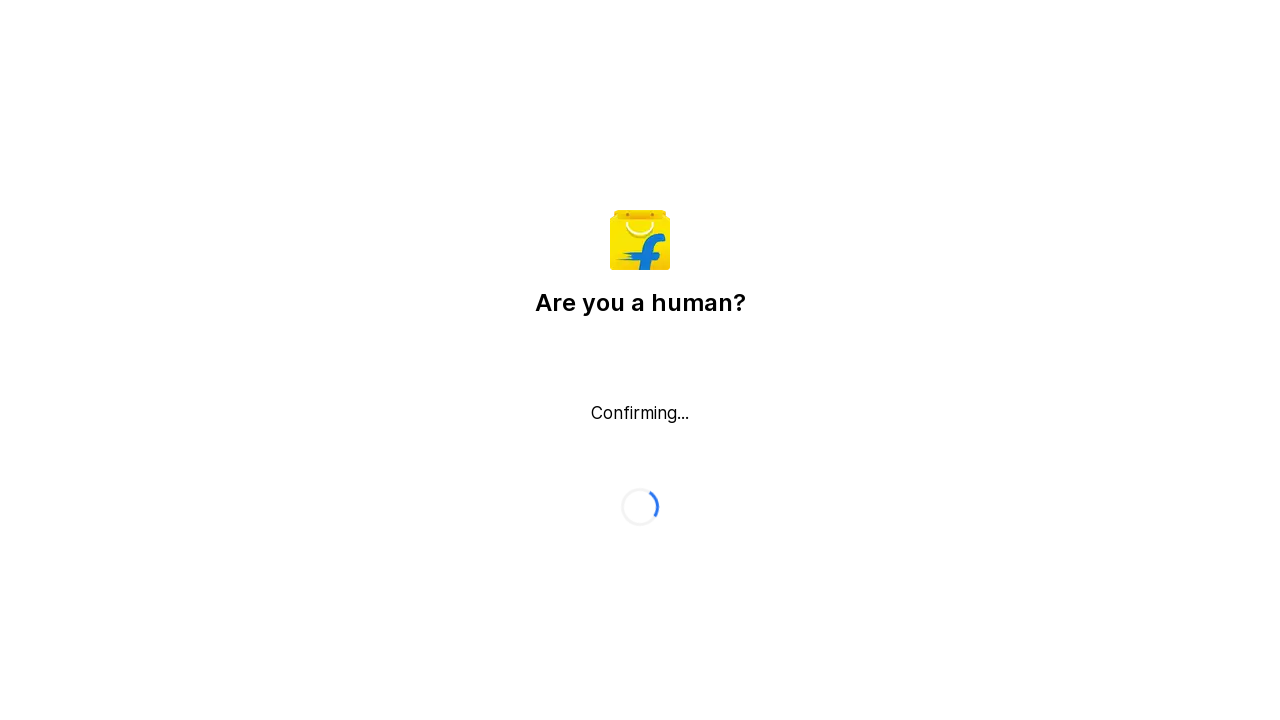